Tests selecting the "Yes" radio button on the DemoQA radio button practice page

Starting URL: https://demoqa.com/radio-button

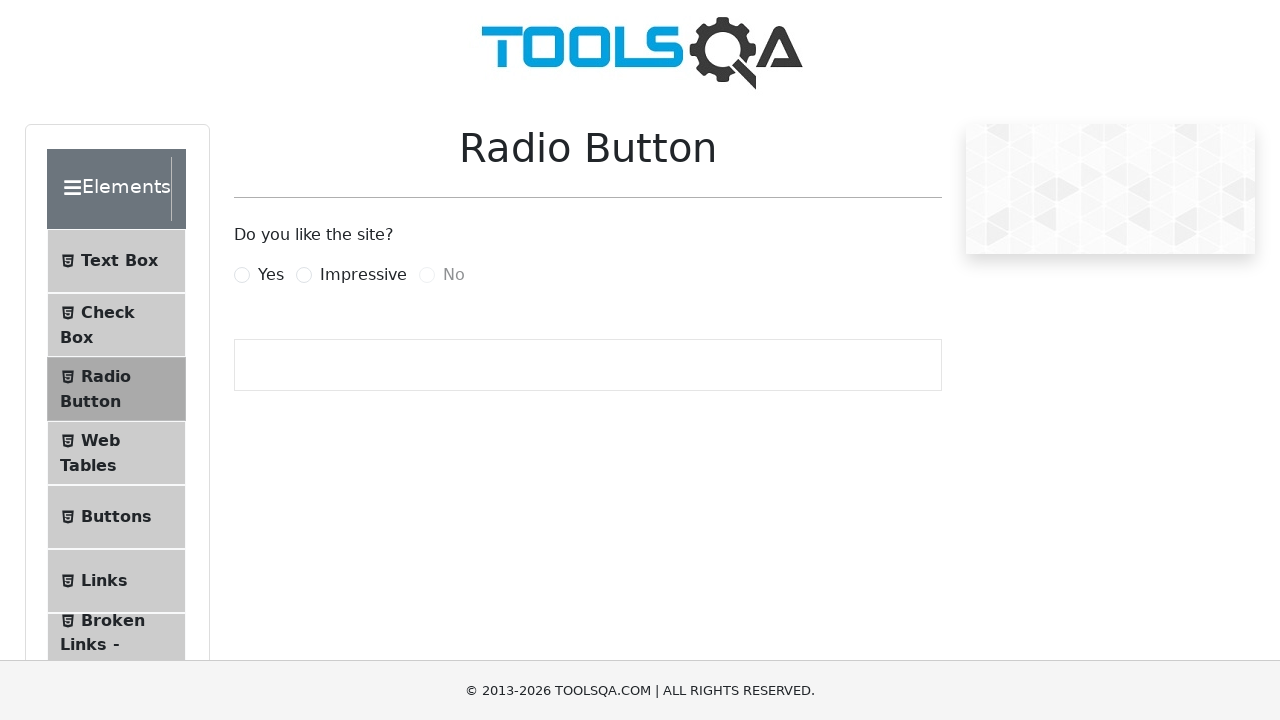

Navigated to DemoQA radio button practice page
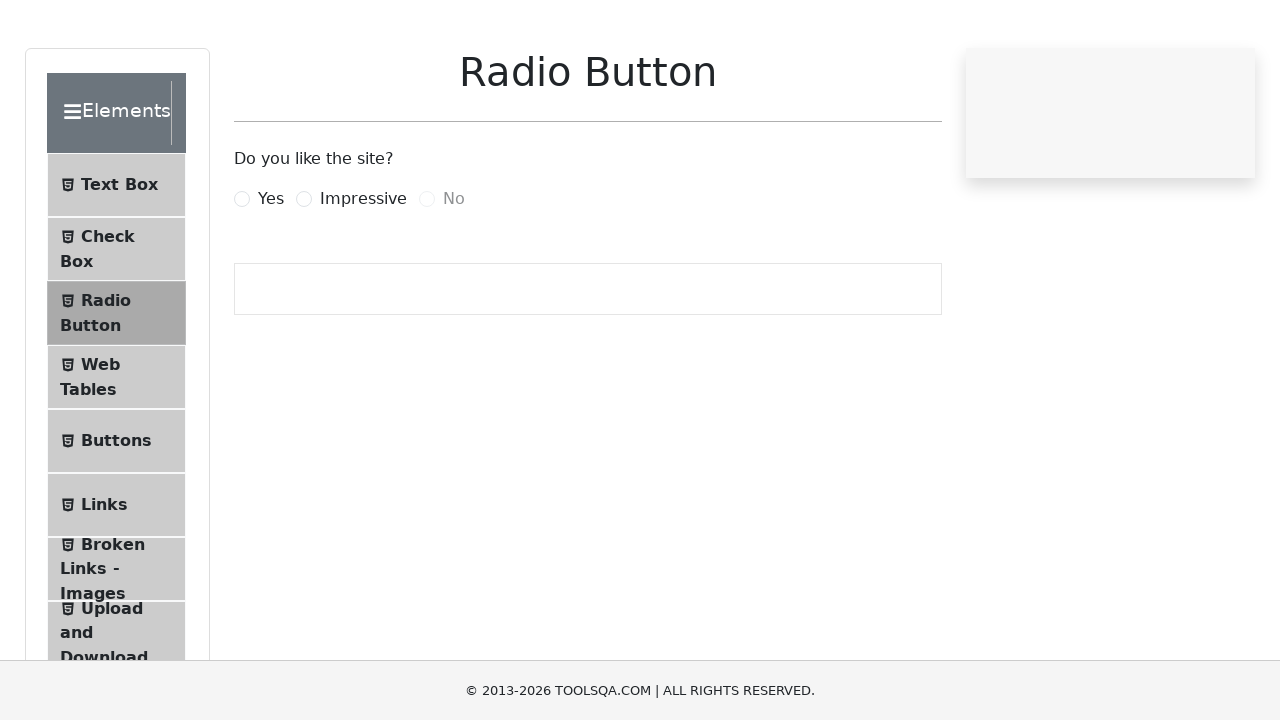

Clicked the 'Yes' radio button label at (271, 275) on label[for='yesRadio']
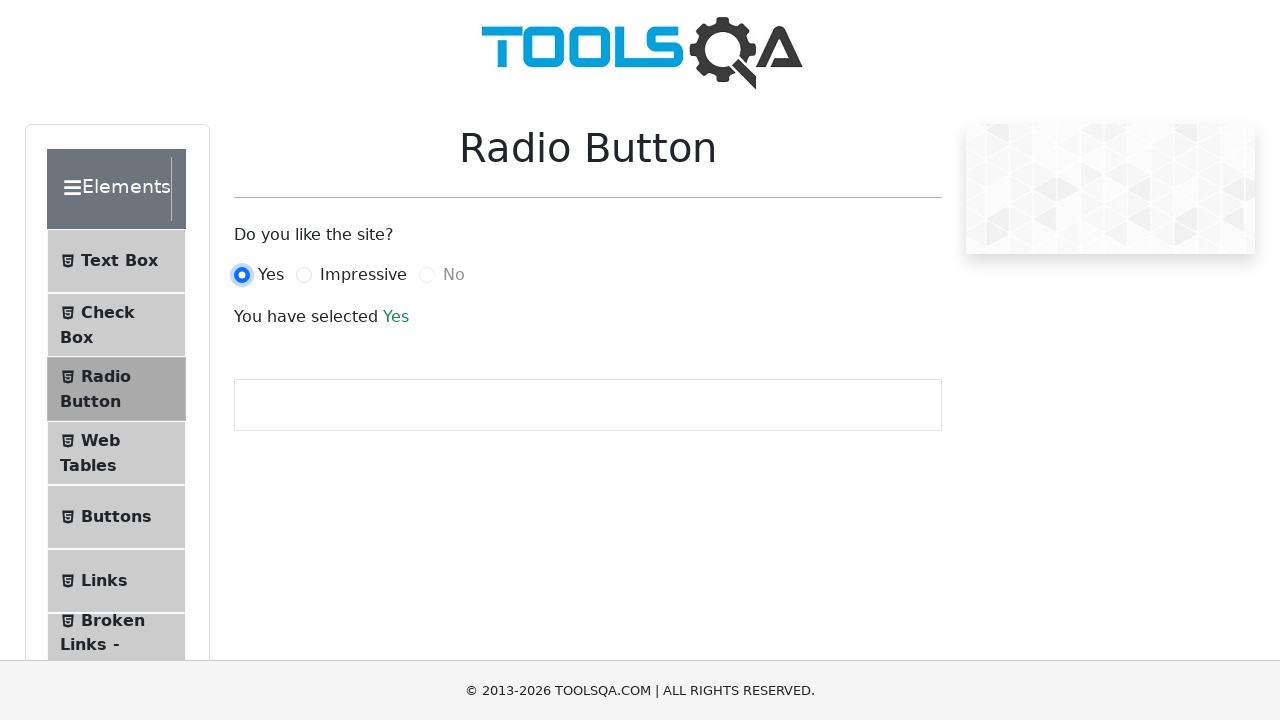

Success message appeared confirming 'Yes' selection
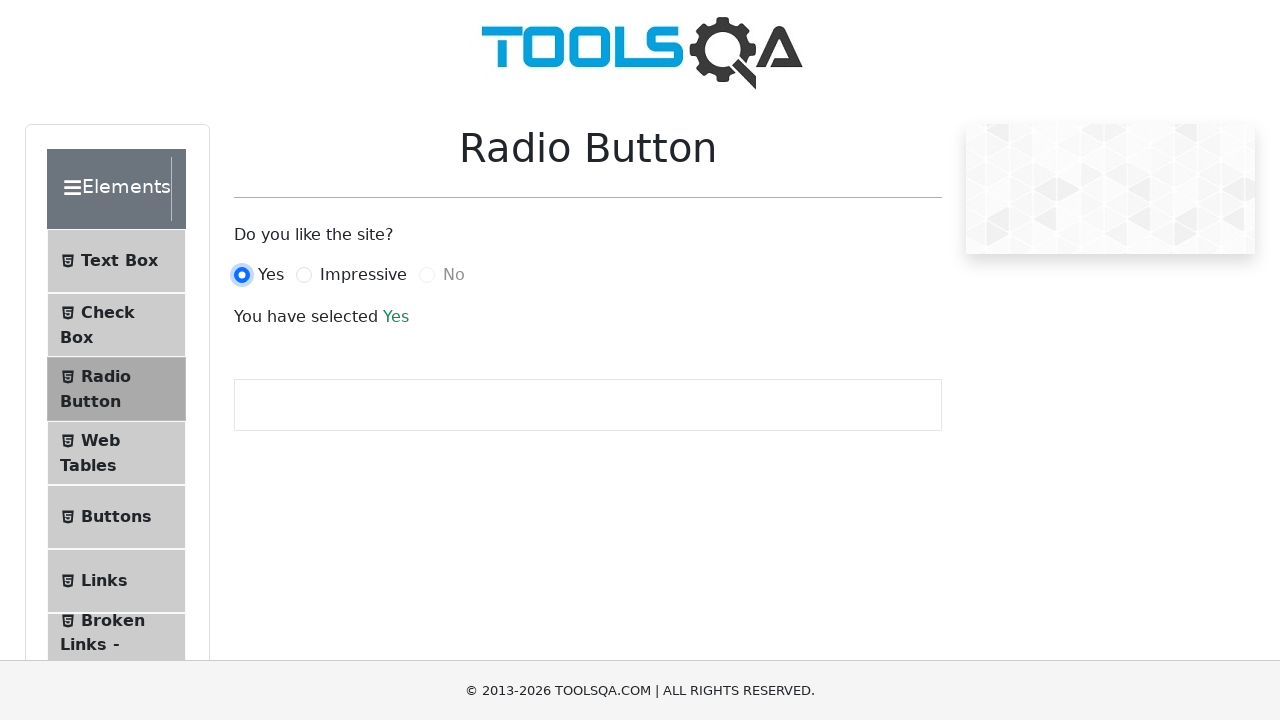

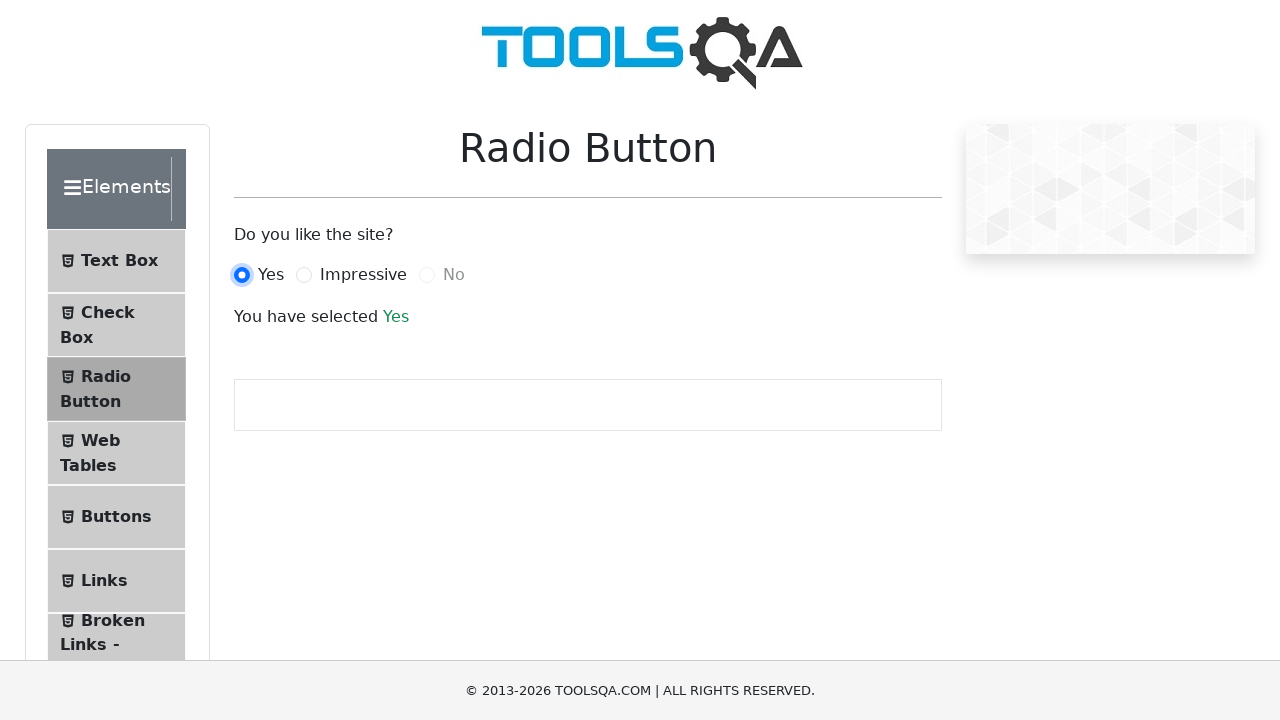